Tests date field input by clicking on the input, navigating with arrow keys, and filling in a date value

Starting URL: https://magstrong07.github.io/admiral-react-test/#/date_field

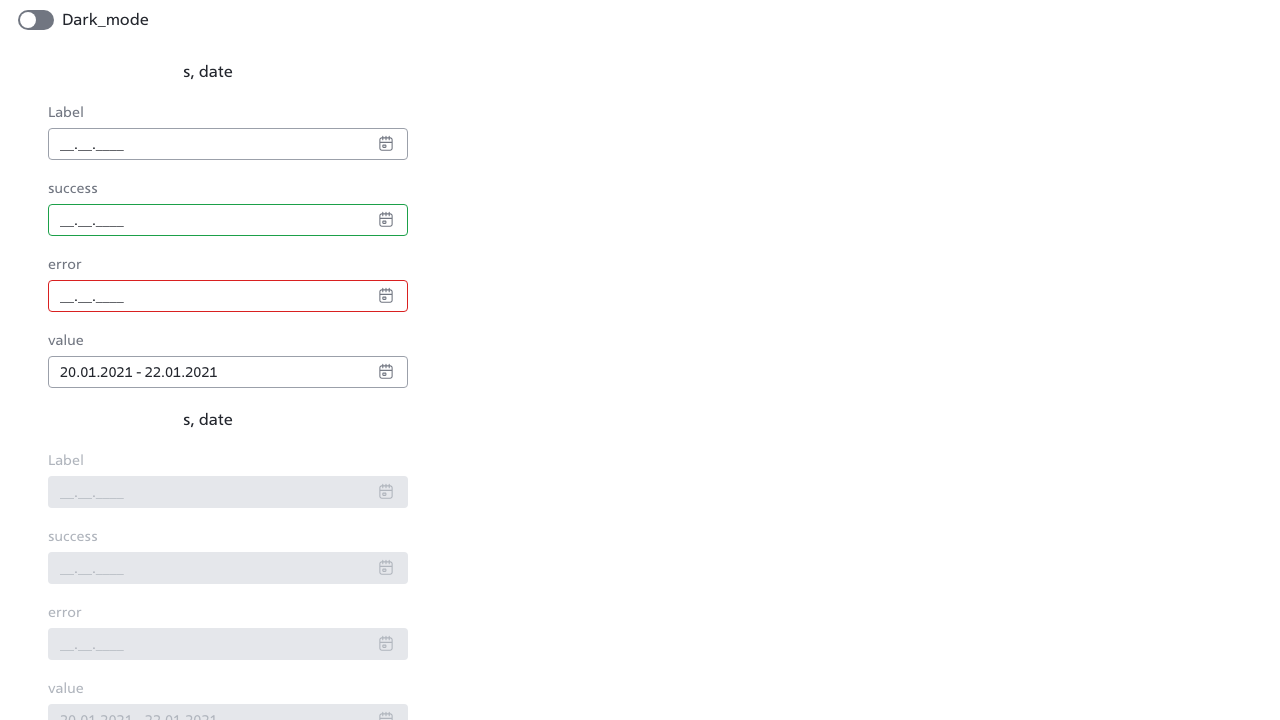

Clicked on the second input field at (228, 144) on input>>nth=1
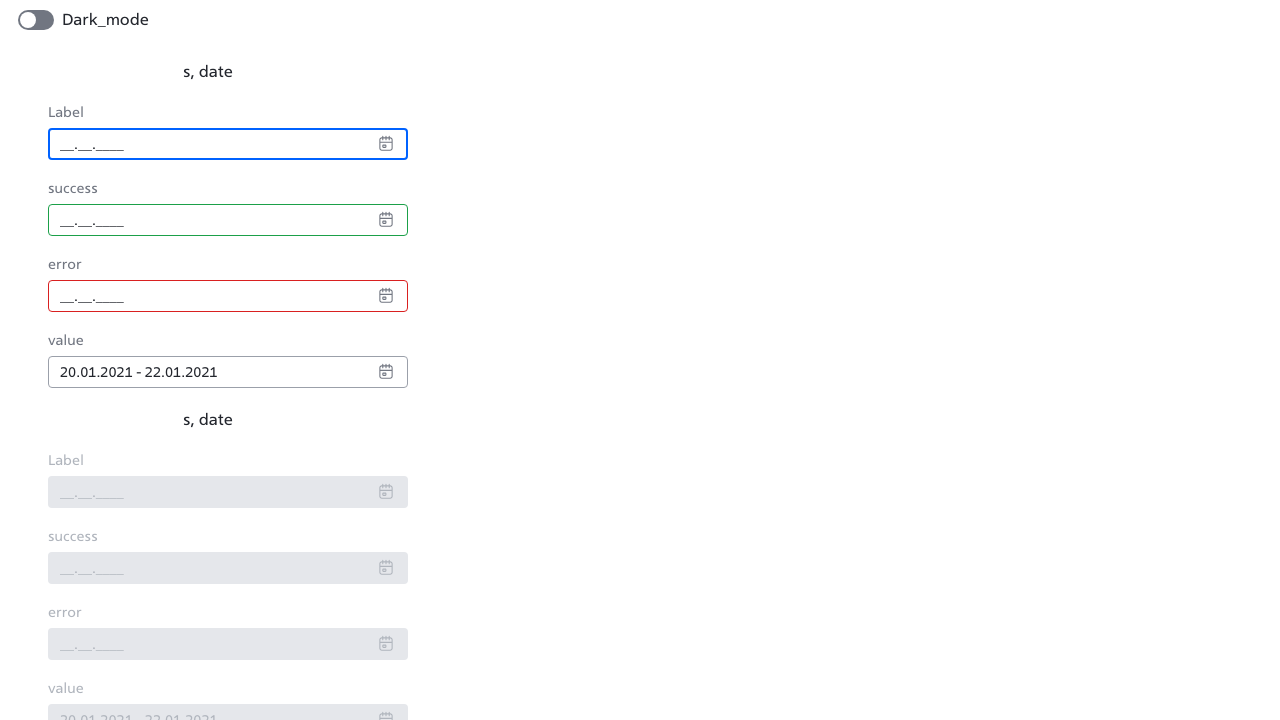

Pressed ArrowLeft 1 of 10 times on input>>nth=1
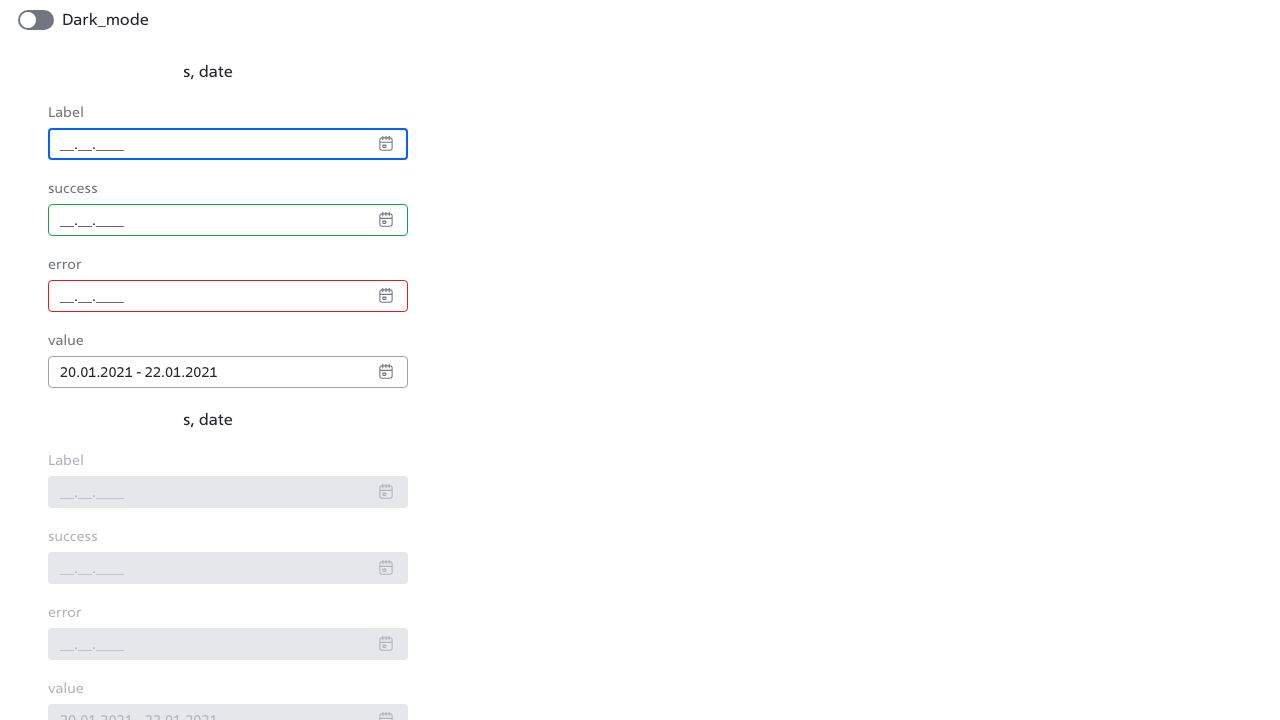

Pressed ArrowLeft 2 of 10 times on input>>nth=1
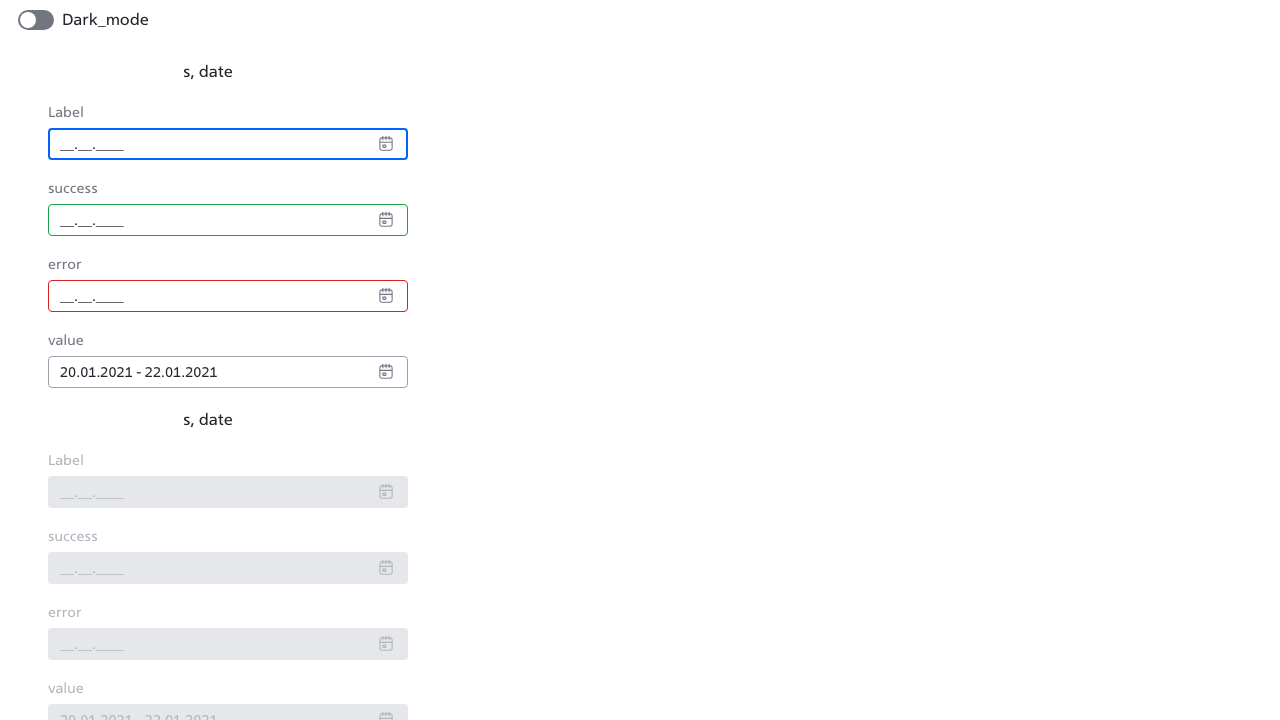

Pressed ArrowLeft 3 of 10 times on input>>nth=1
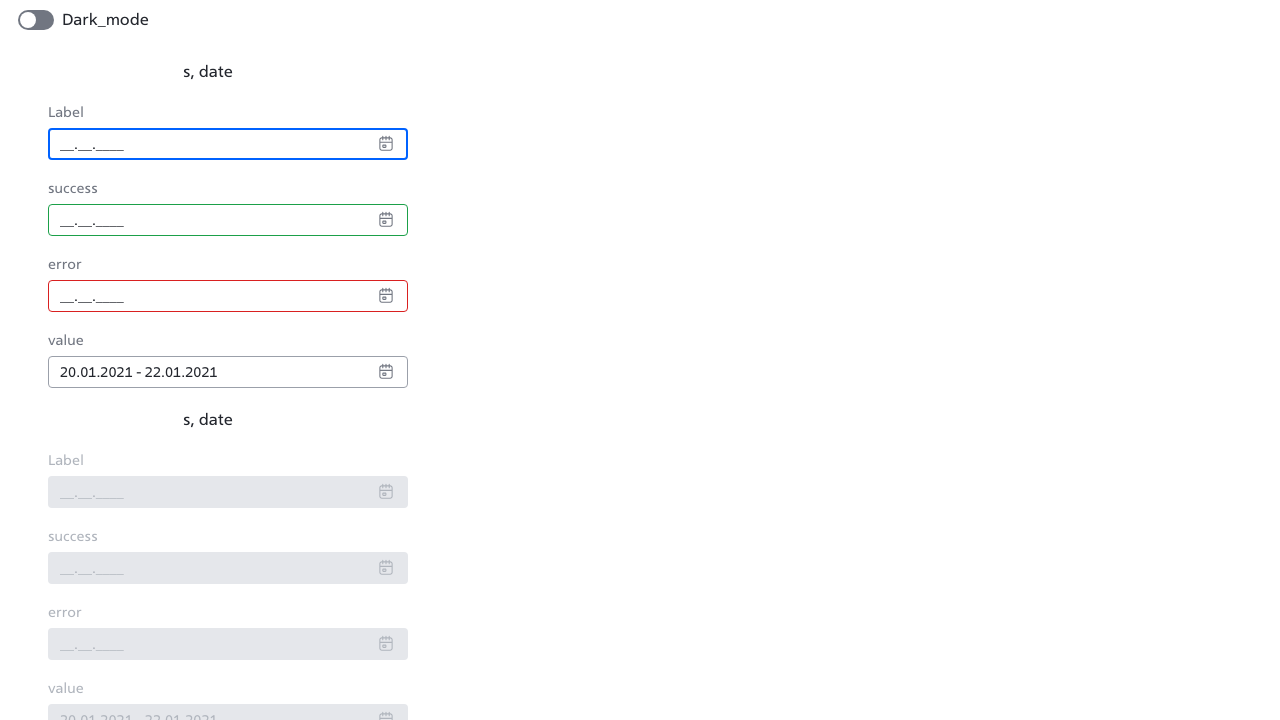

Pressed ArrowLeft 4 of 10 times on input>>nth=1
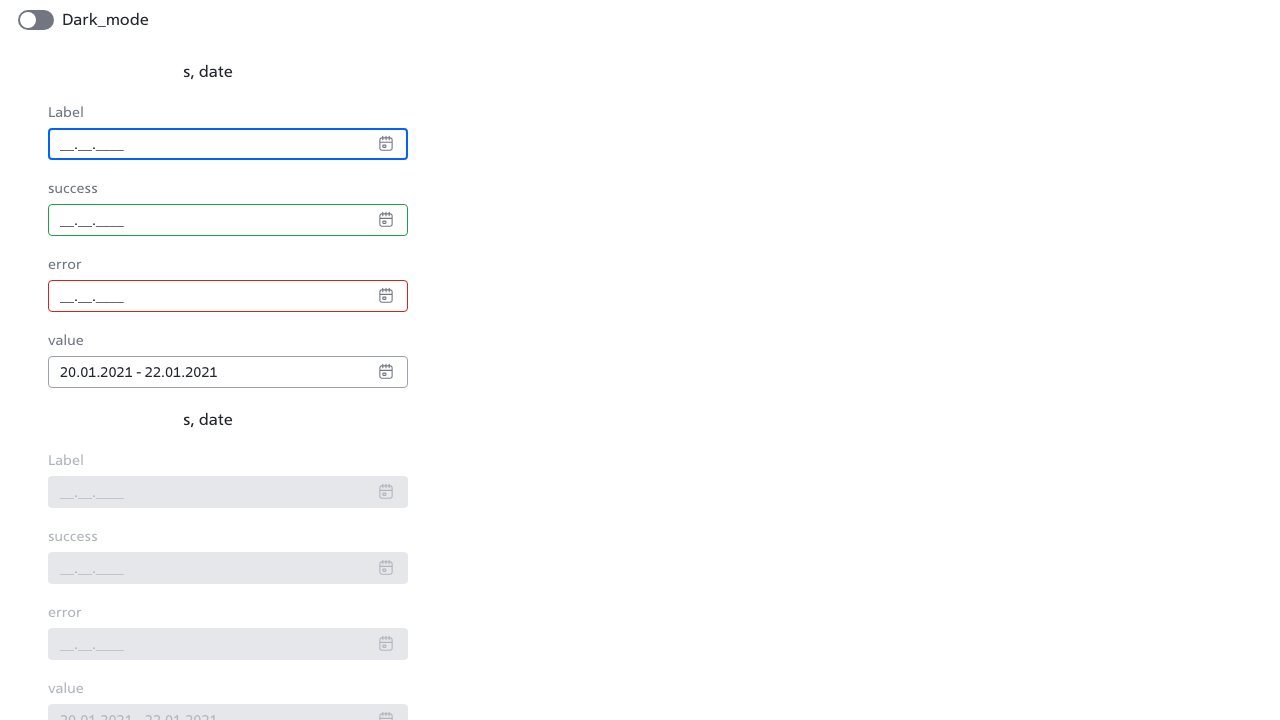

Pressed ArrowLeft 5 of 10 times on input>>nth=1
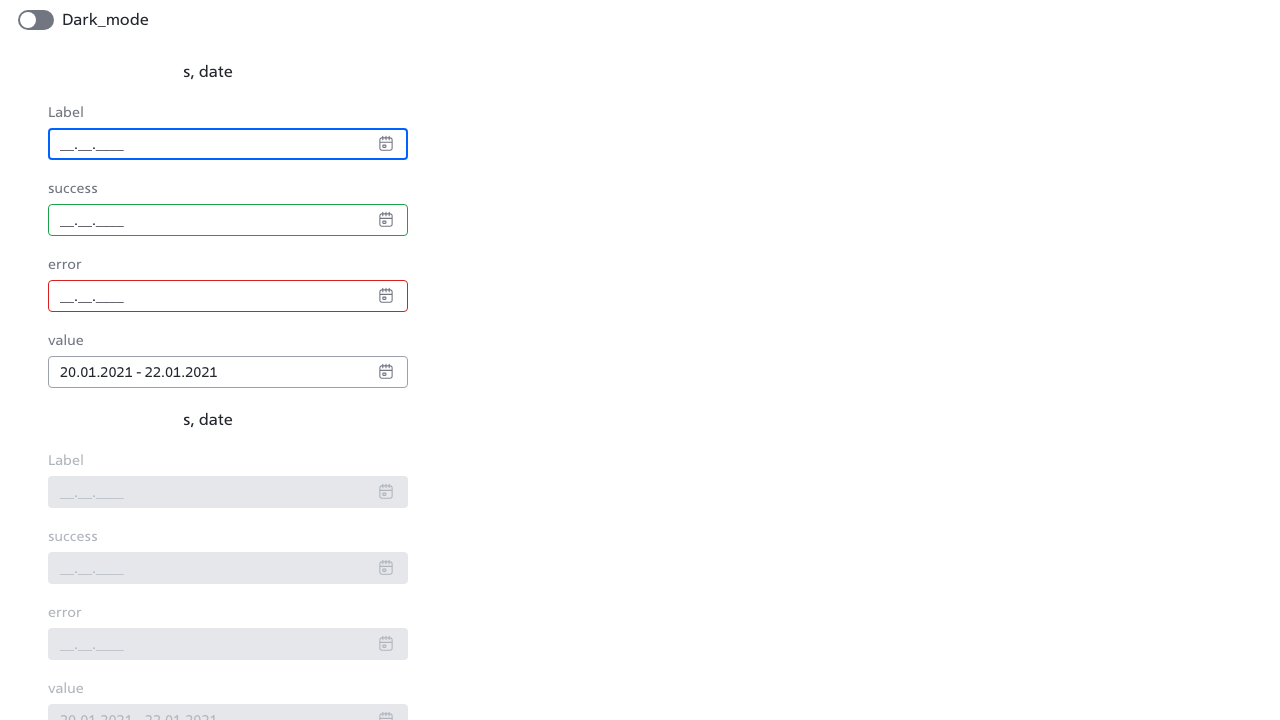

Pressed ArrowLeft 6 of 10 times on input>>nth=1
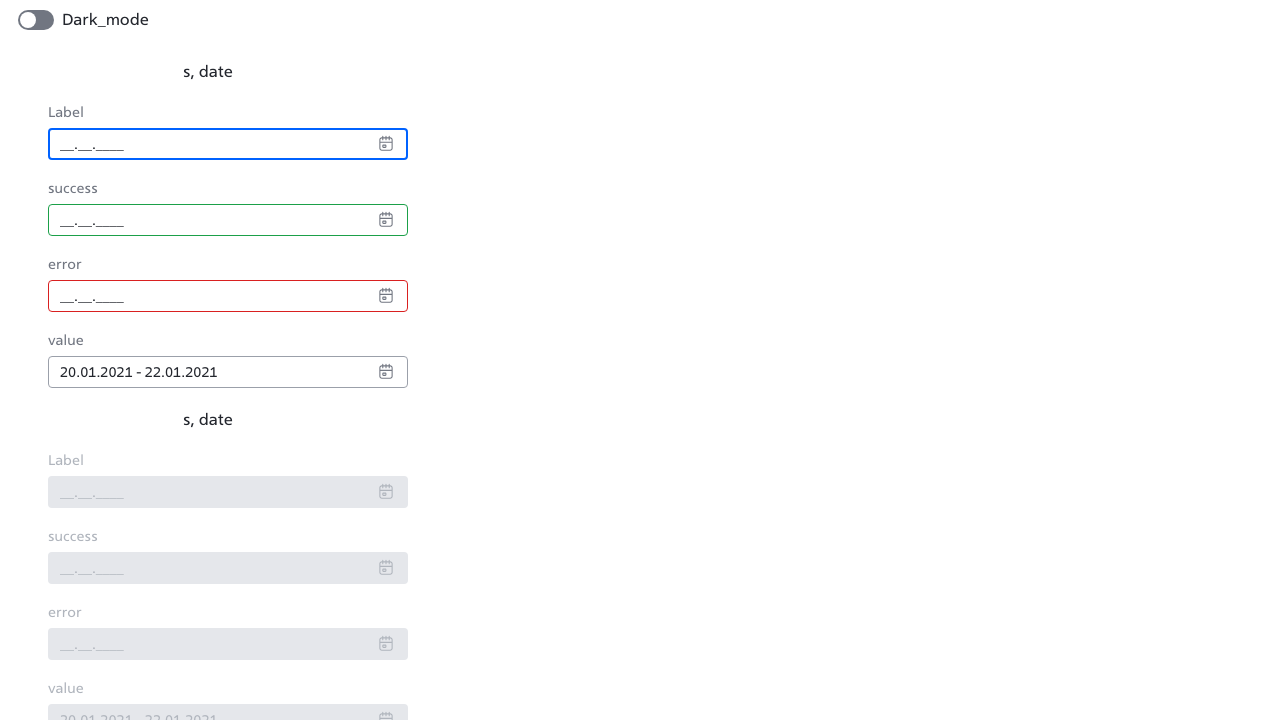

Pressed ArrowLeft 7 of 10 times on input>>nth=1
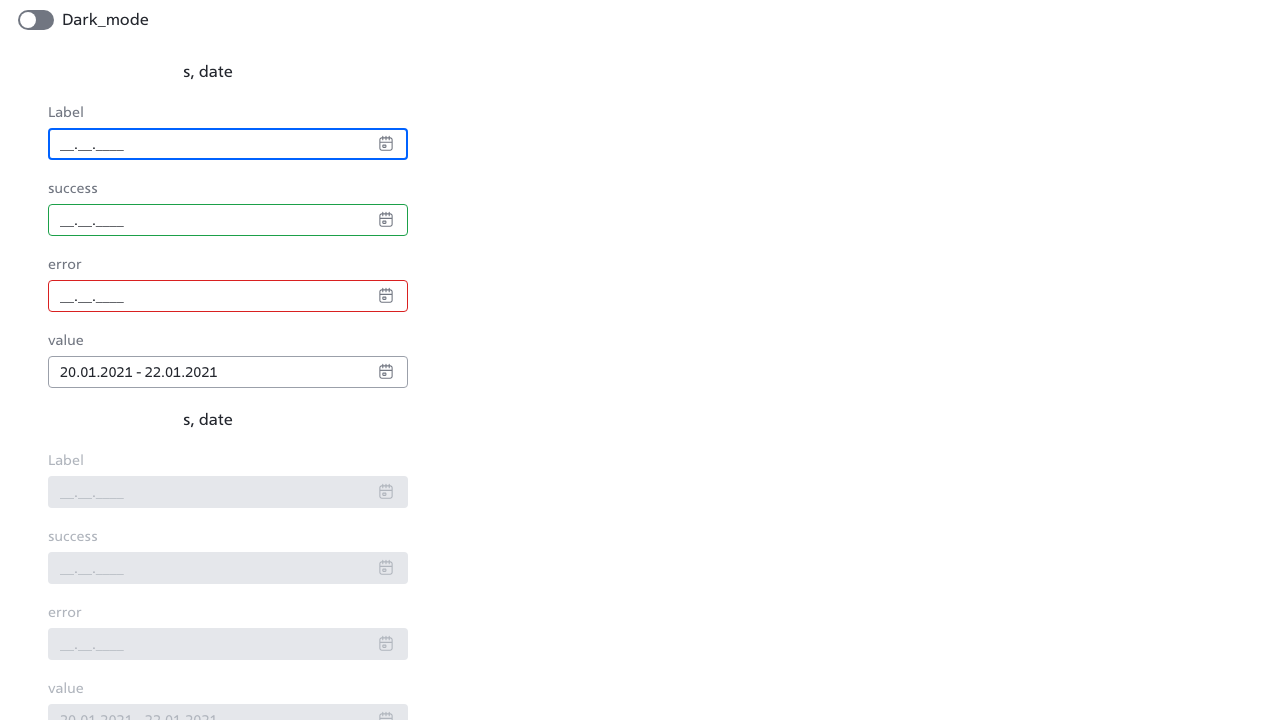

Pressed ArrowLeft 8 of 10 times on input>>nth=1
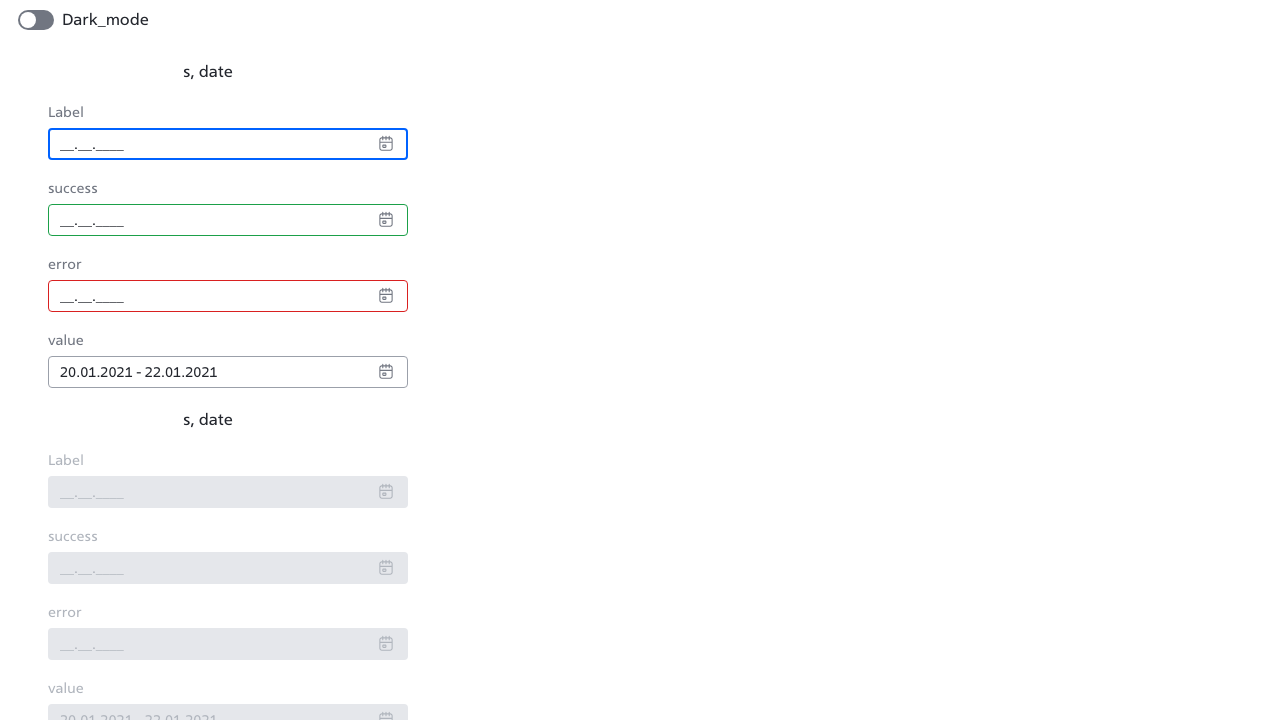

Pressed ArrowLeft 9 of 10 times on input>>nth=1
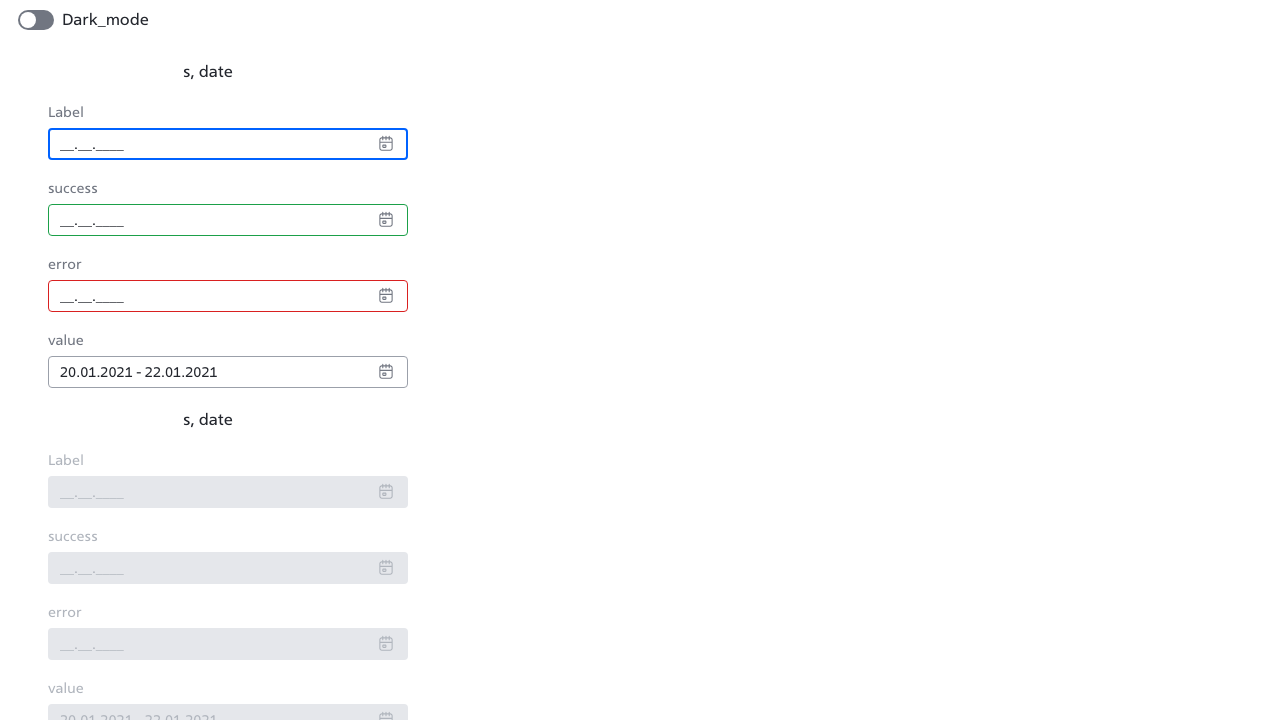

Pressed ArrowLeft 10 of 10 times on input>>nth=1
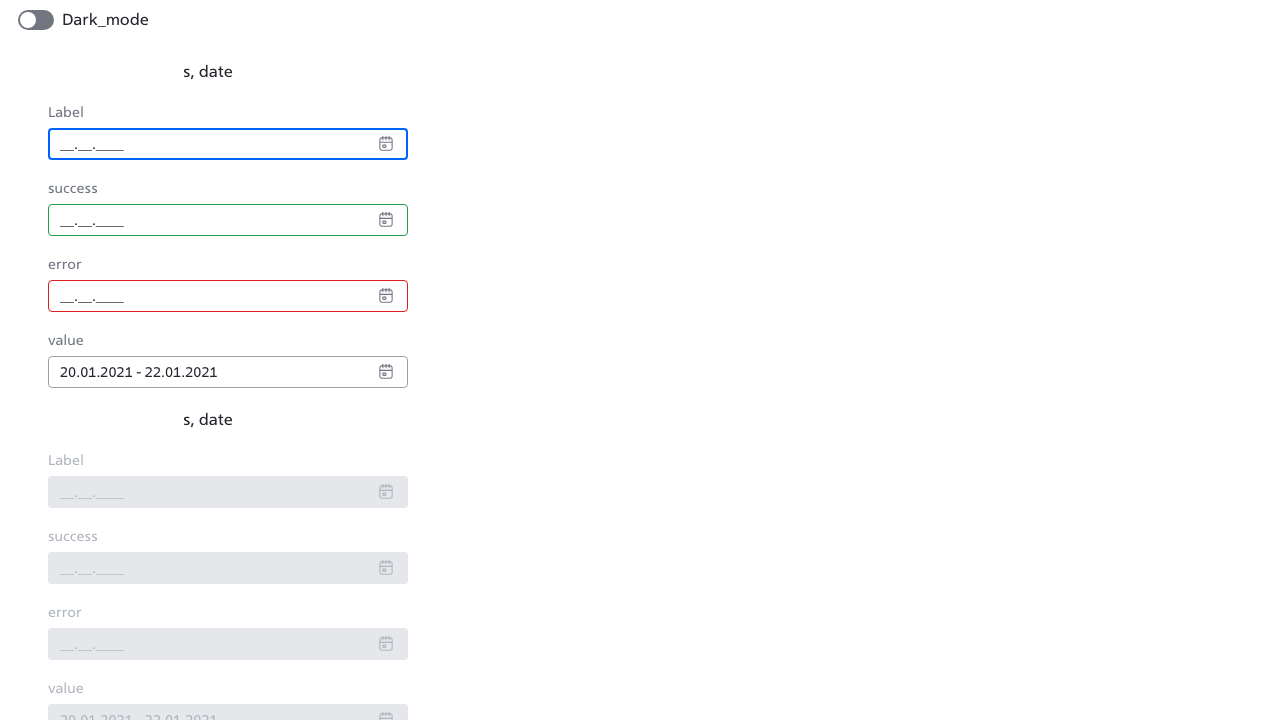

Filled date field with value '01.05.2021' on input>>nth=1
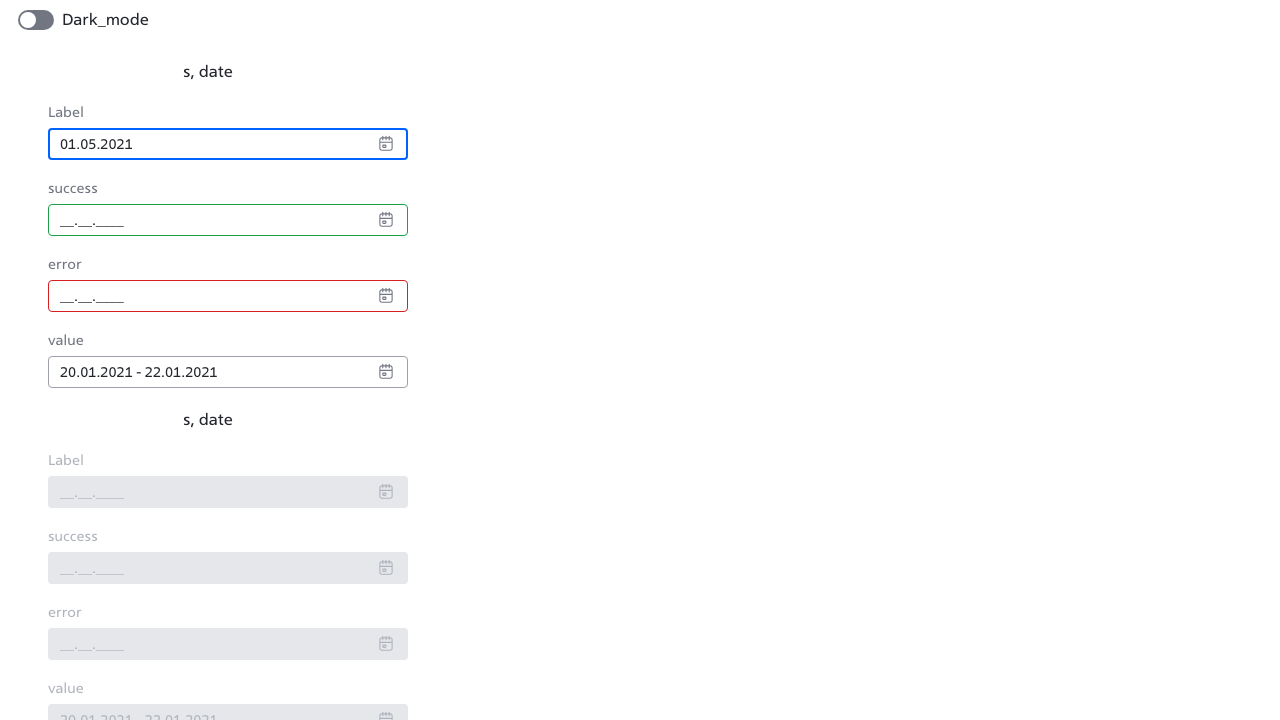

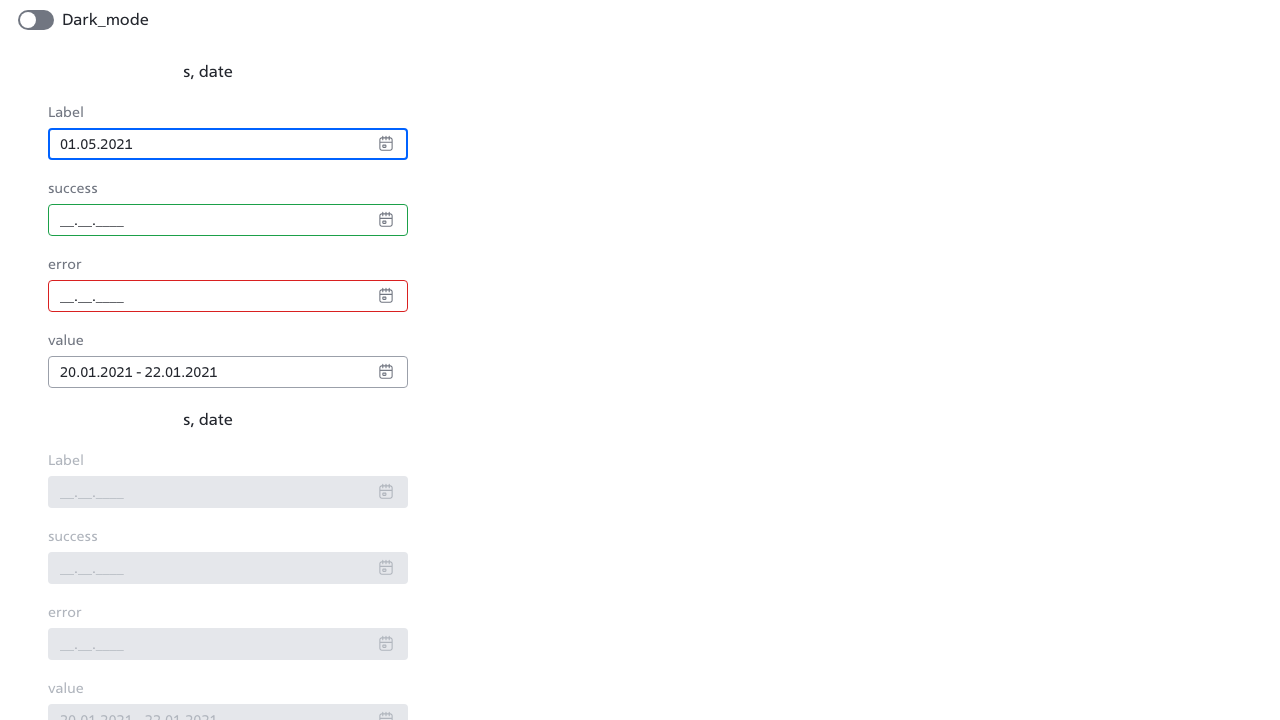